Tests select dropdown functionality by selecting a hero from one dropdown and a language from another, then verifying the results

Starting URL: https://savkk.github.io/selenium-practice/

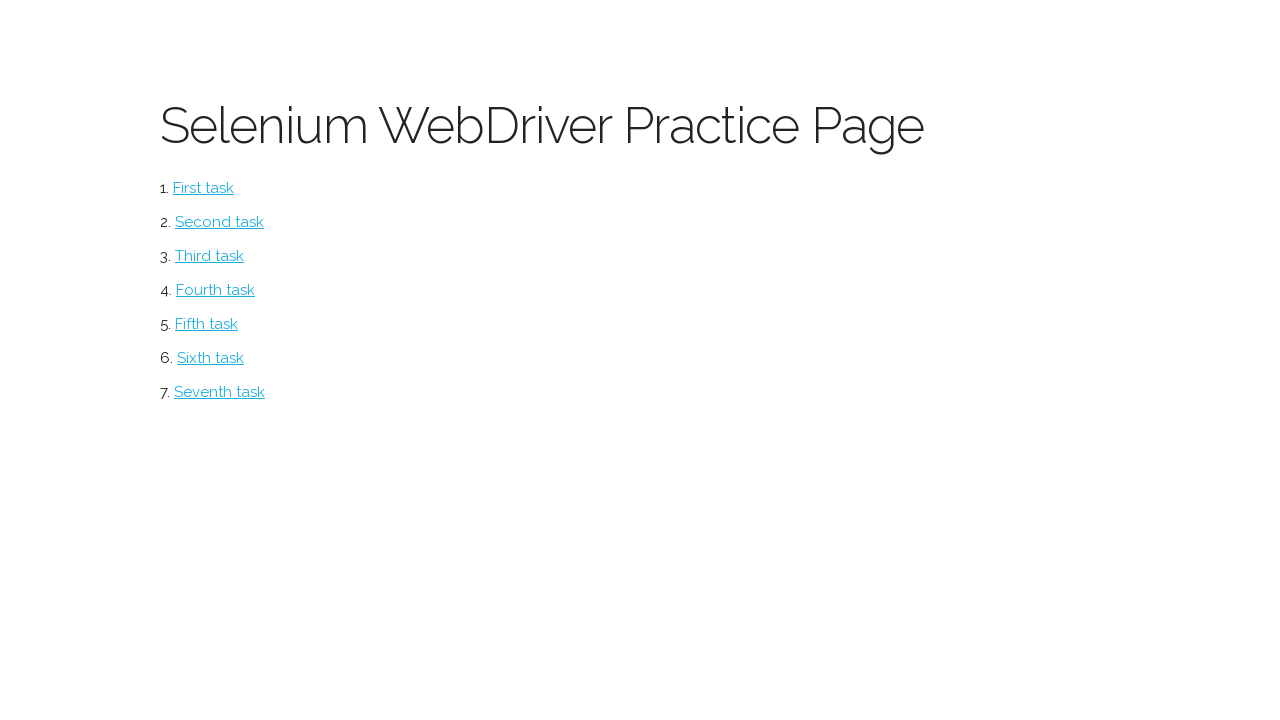

Clicked on Select dropdown link to navigate to select page at (210, 256) on #select
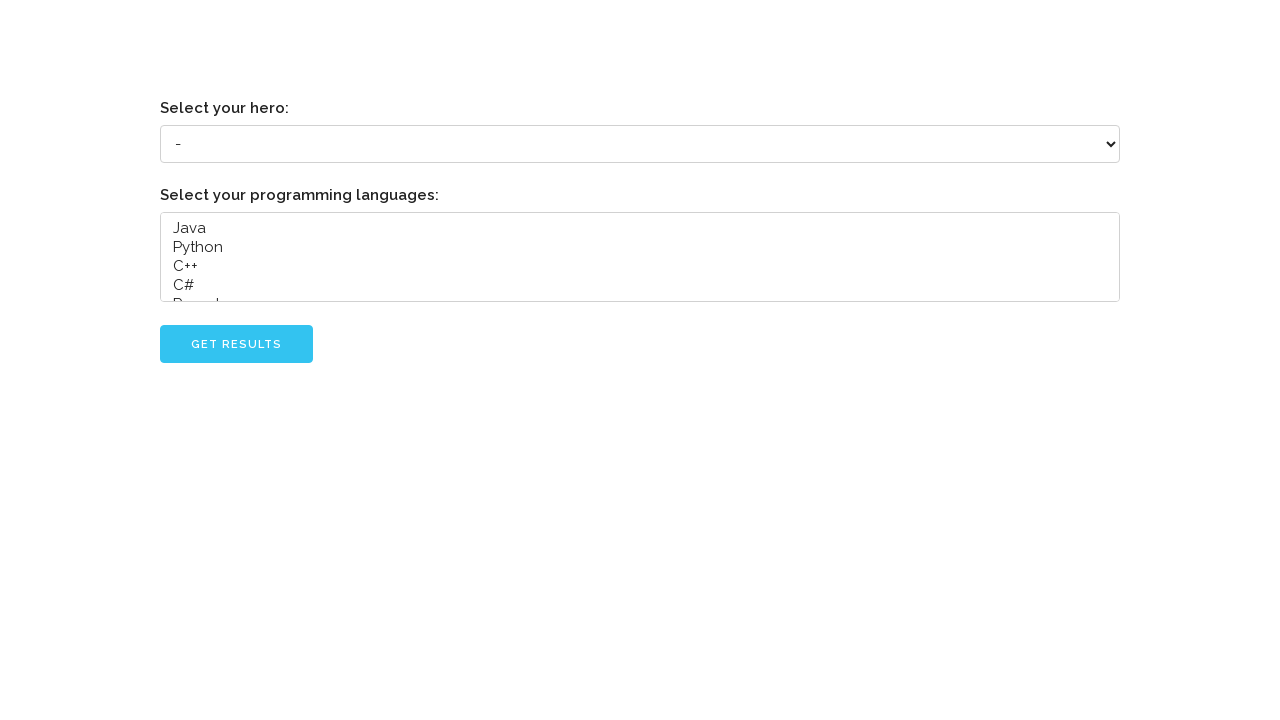

Selected 'Grady Booch' from hero dropdown on select[name='hero']
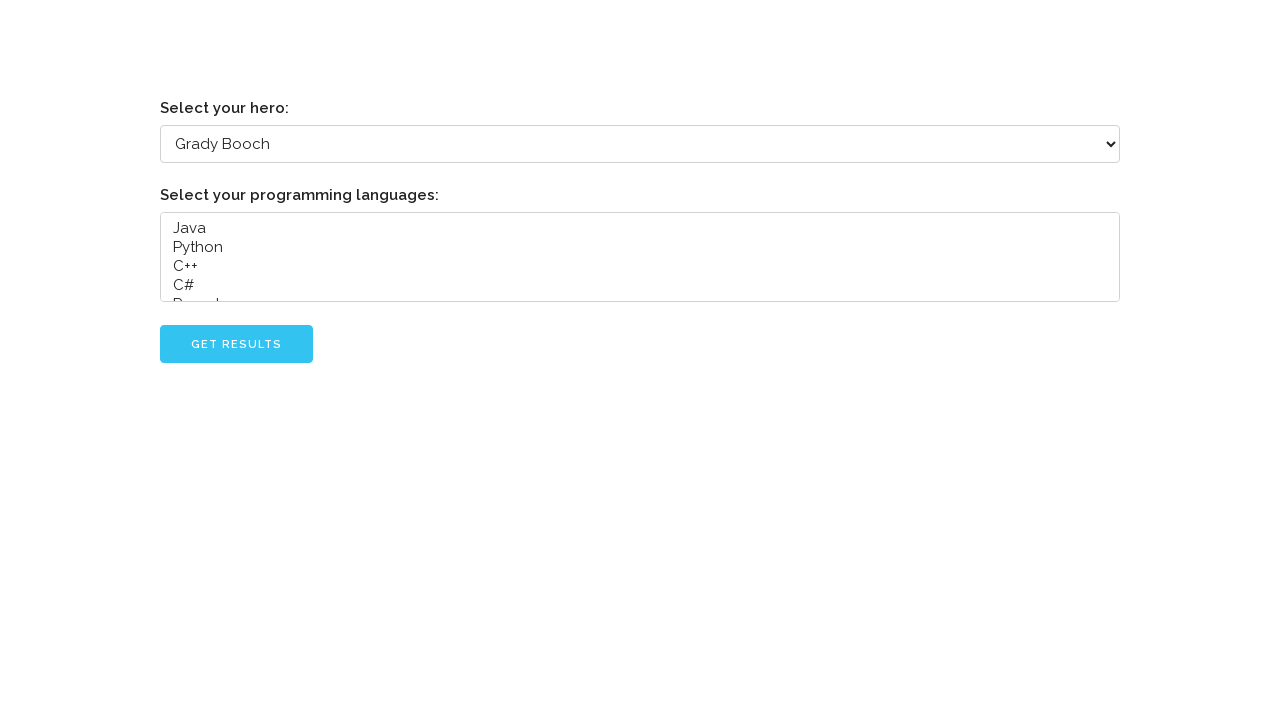

Selected 'Java' from languages dropdown on select[name='languages']
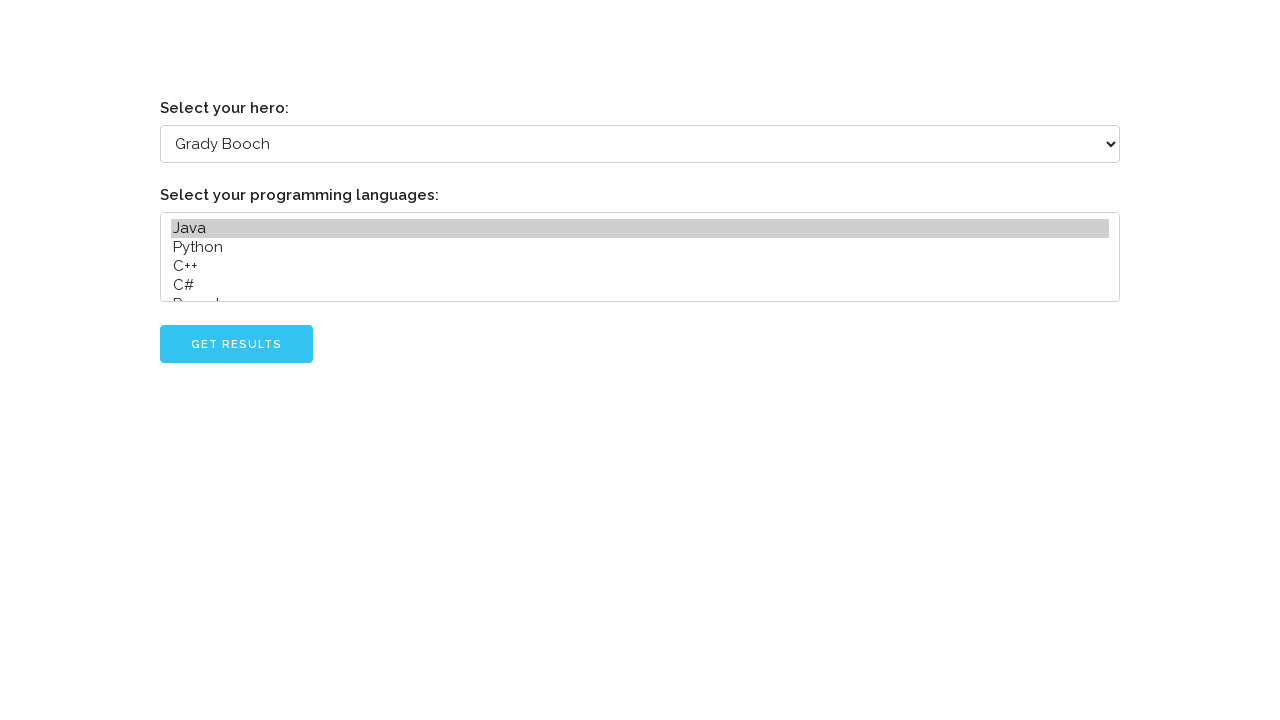

Clicked go button to submit selections at (236, 344) on #go
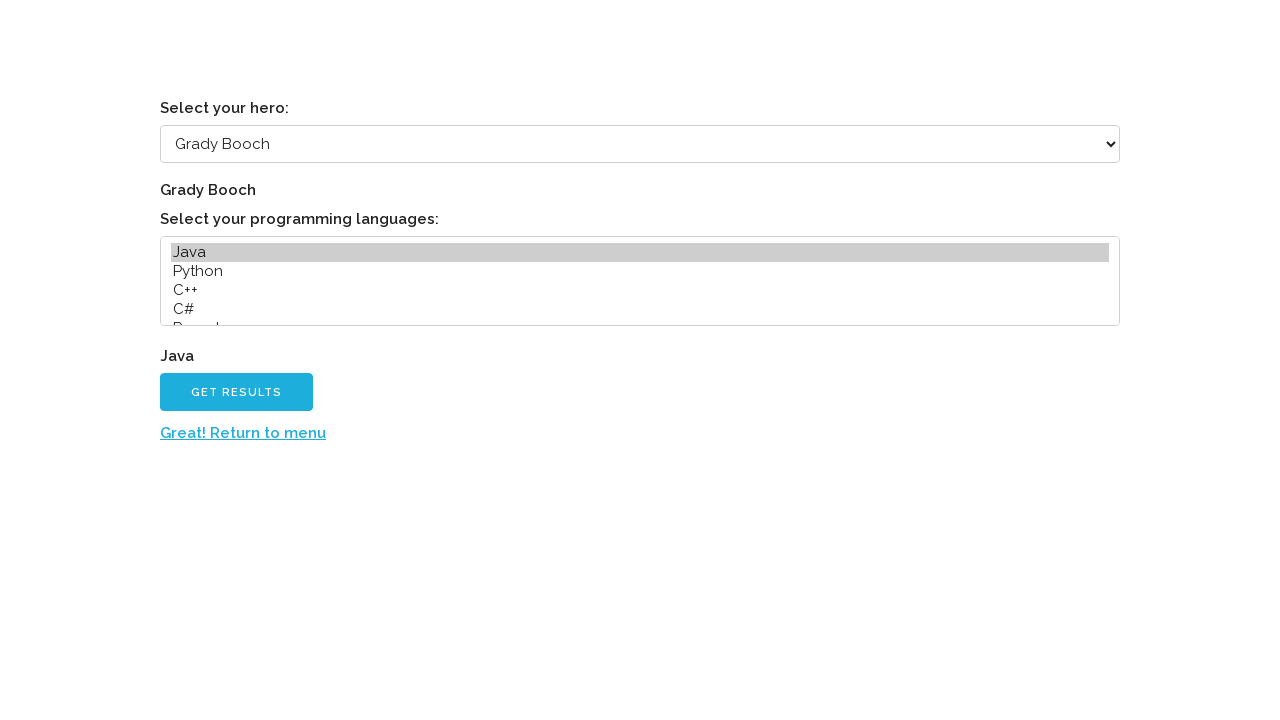

Verified result page loaded with Java language label
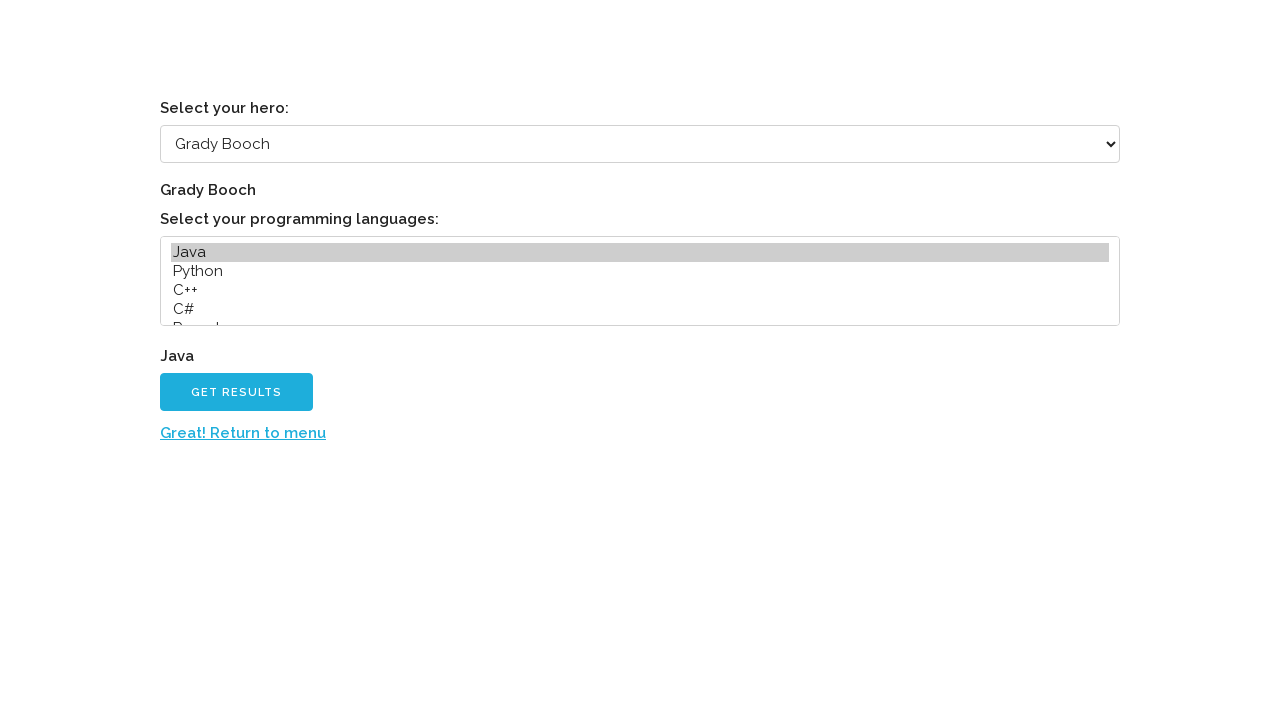

Clicked return to menu link at (243, 433) on a:has-text('Great! Return to menu')
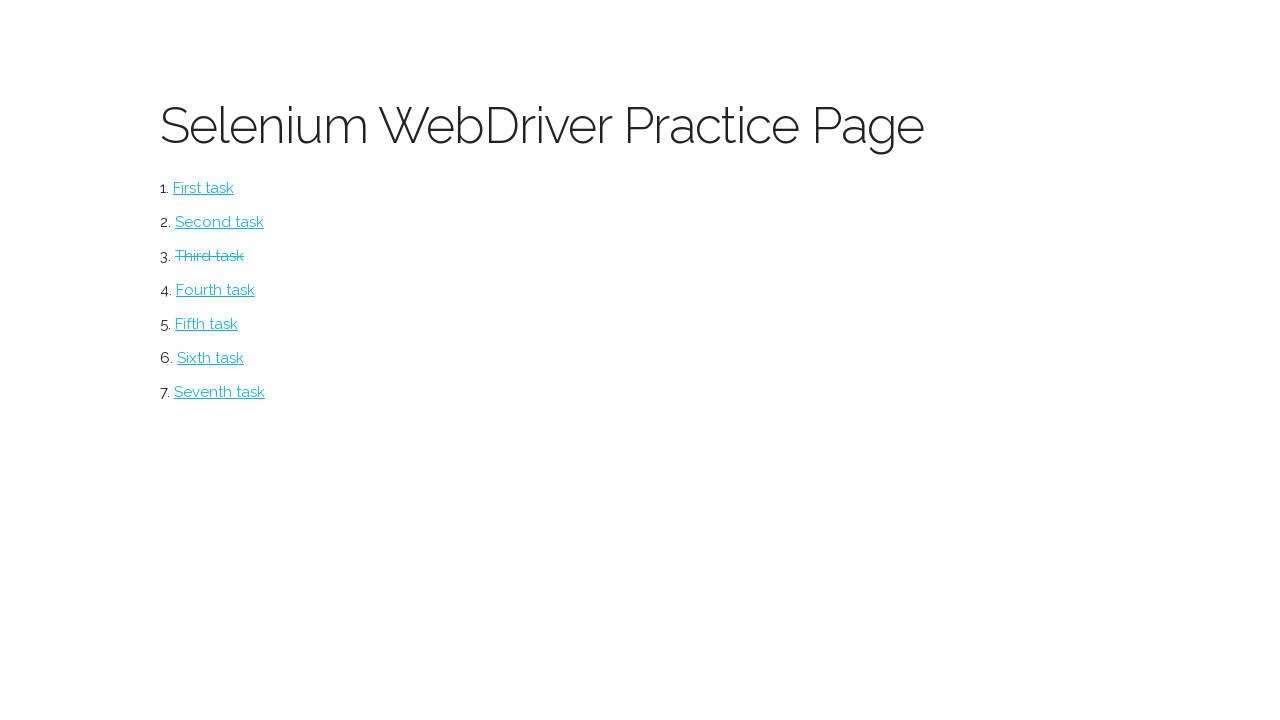

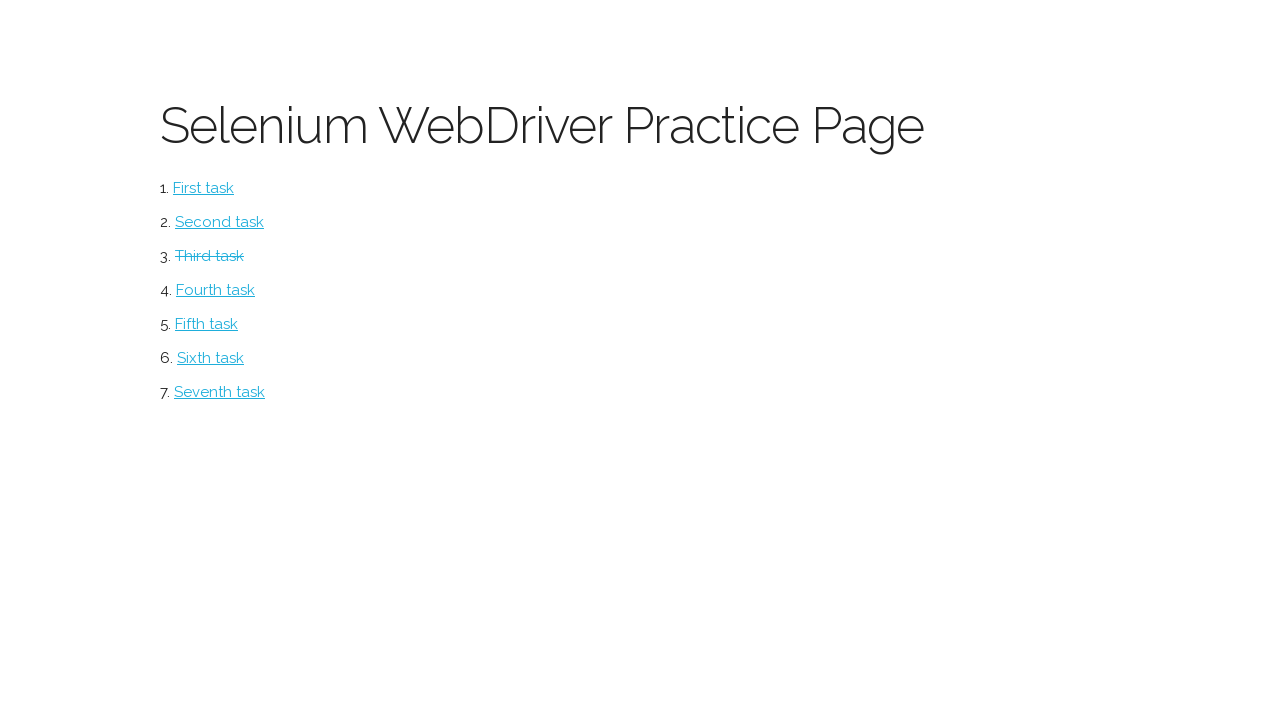